Fills out a registration form with personal information (first name, last name, city, country) and submits it

Starting URL: http://suninjuly.github.io/simple_form_find_task.html

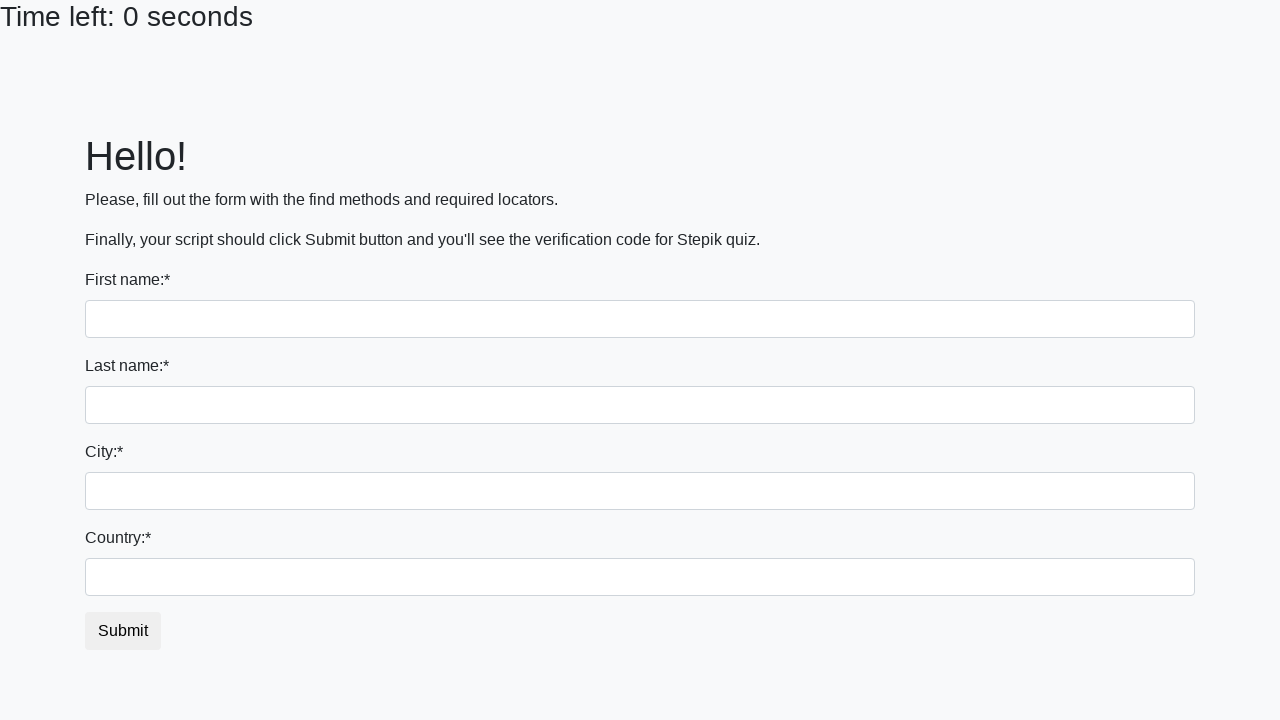

Navigated to registration form page
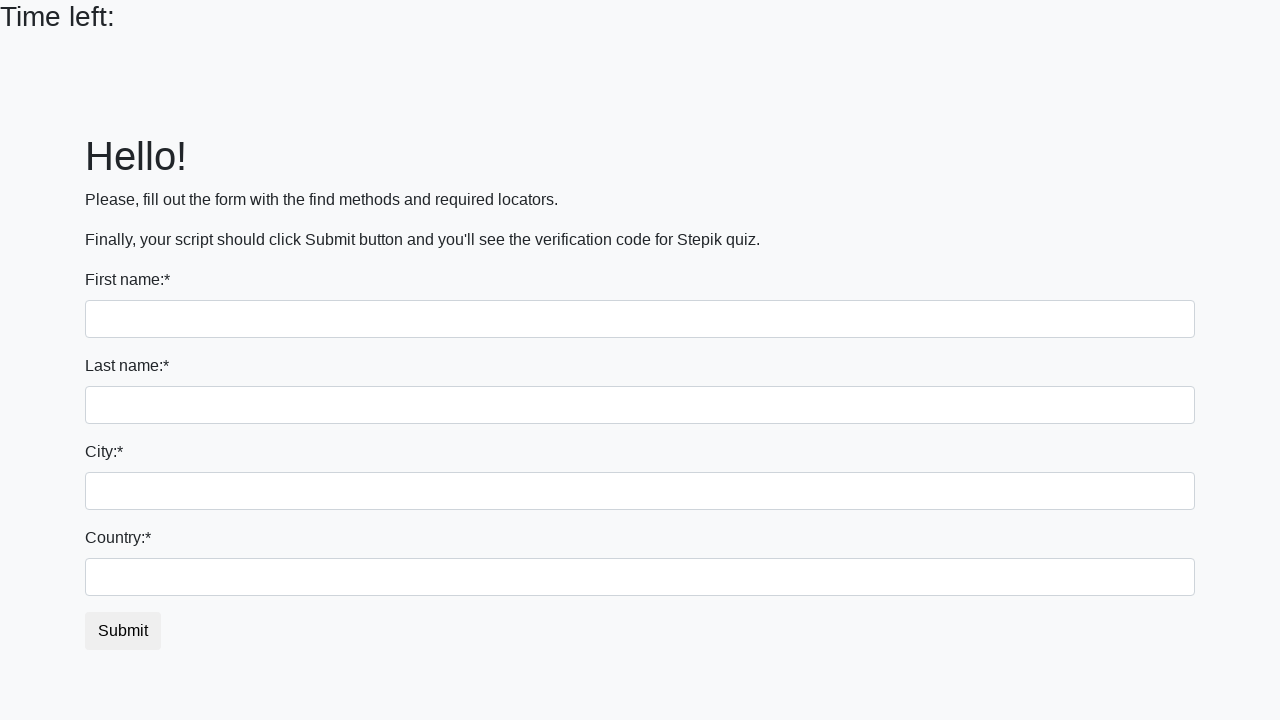

Filled first name field with 'Ivan' on input[name='first_name']
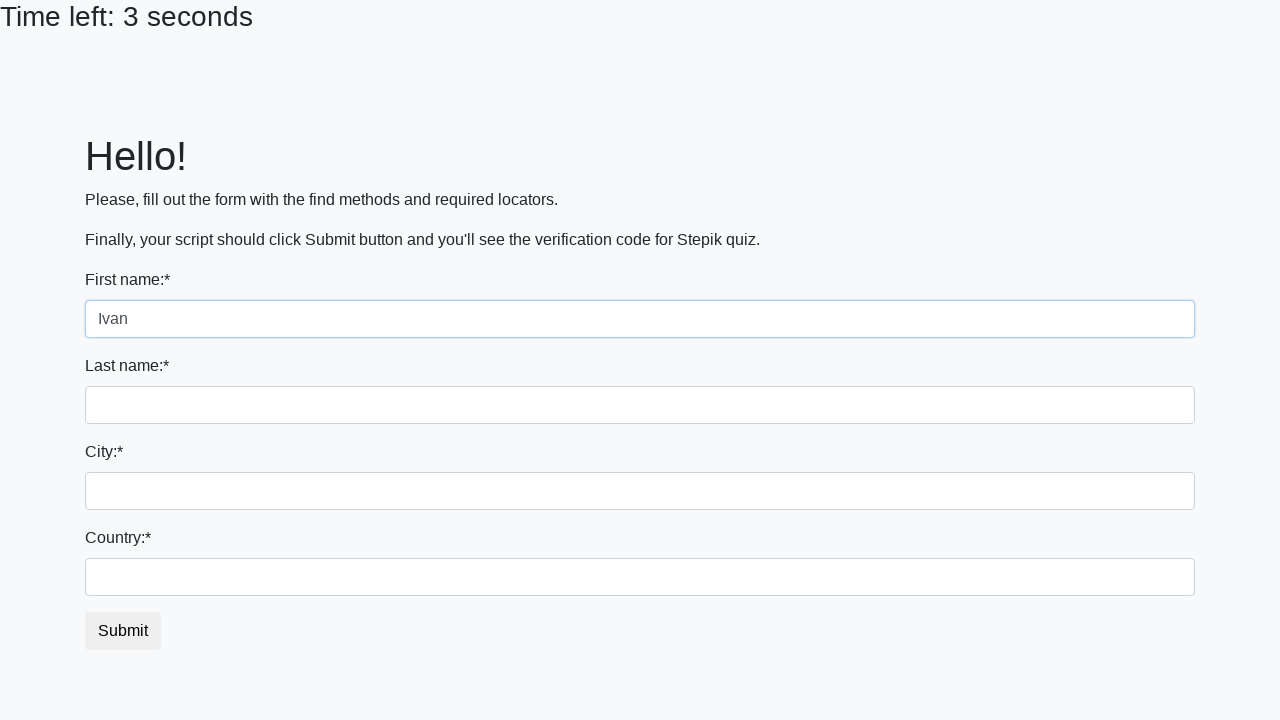

Filled last name field with 'Petrov' on input[name='last_name']
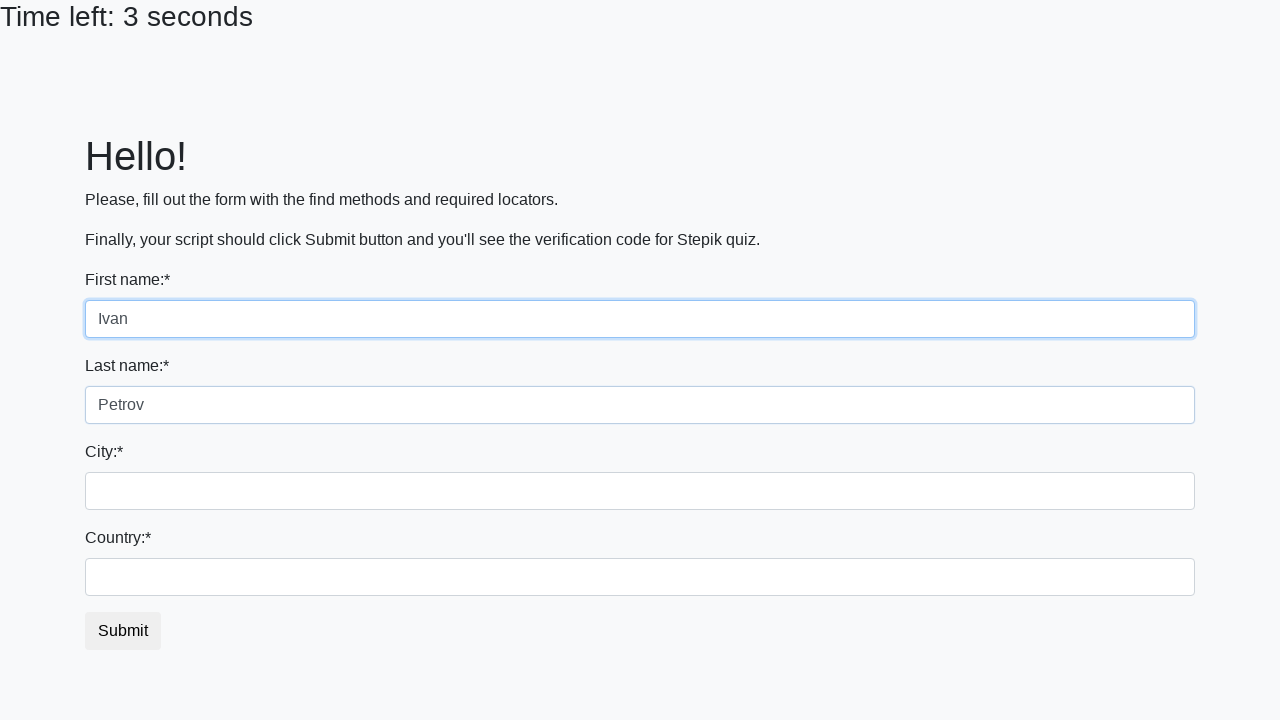

Filled city field with 'Smolensk' on .form-control.city
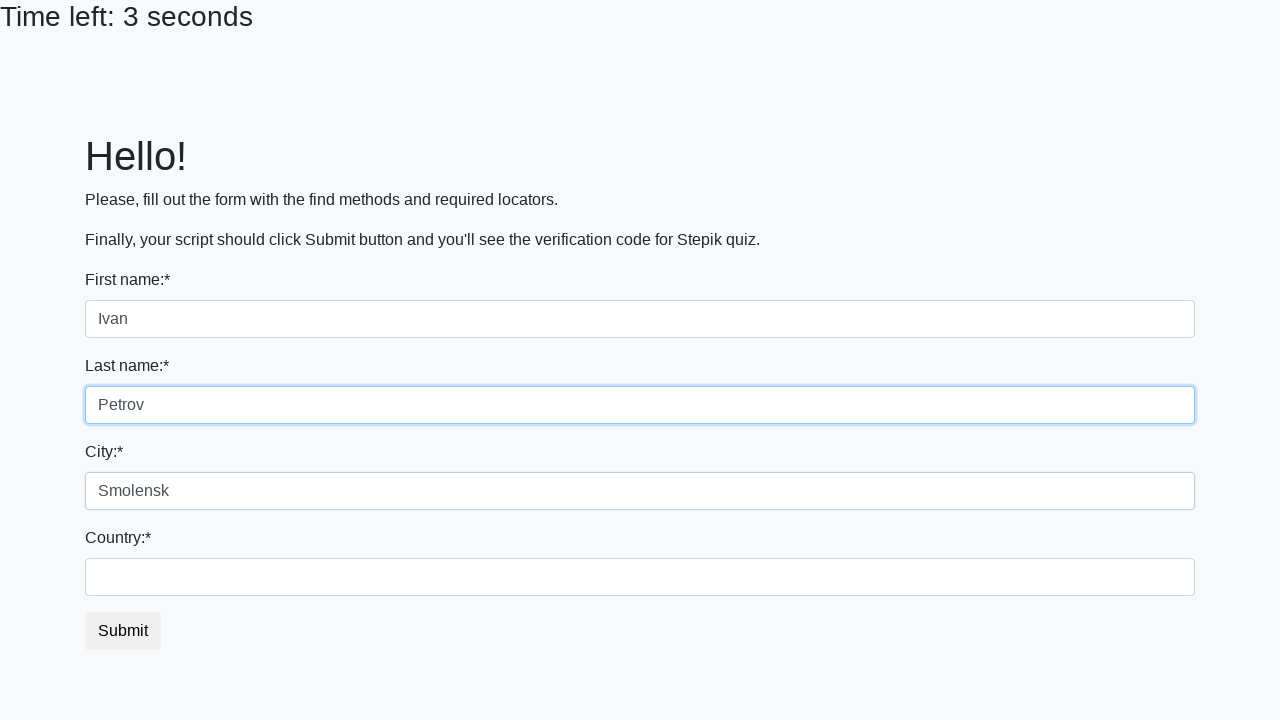

Filled country field with 'Russia' on #country
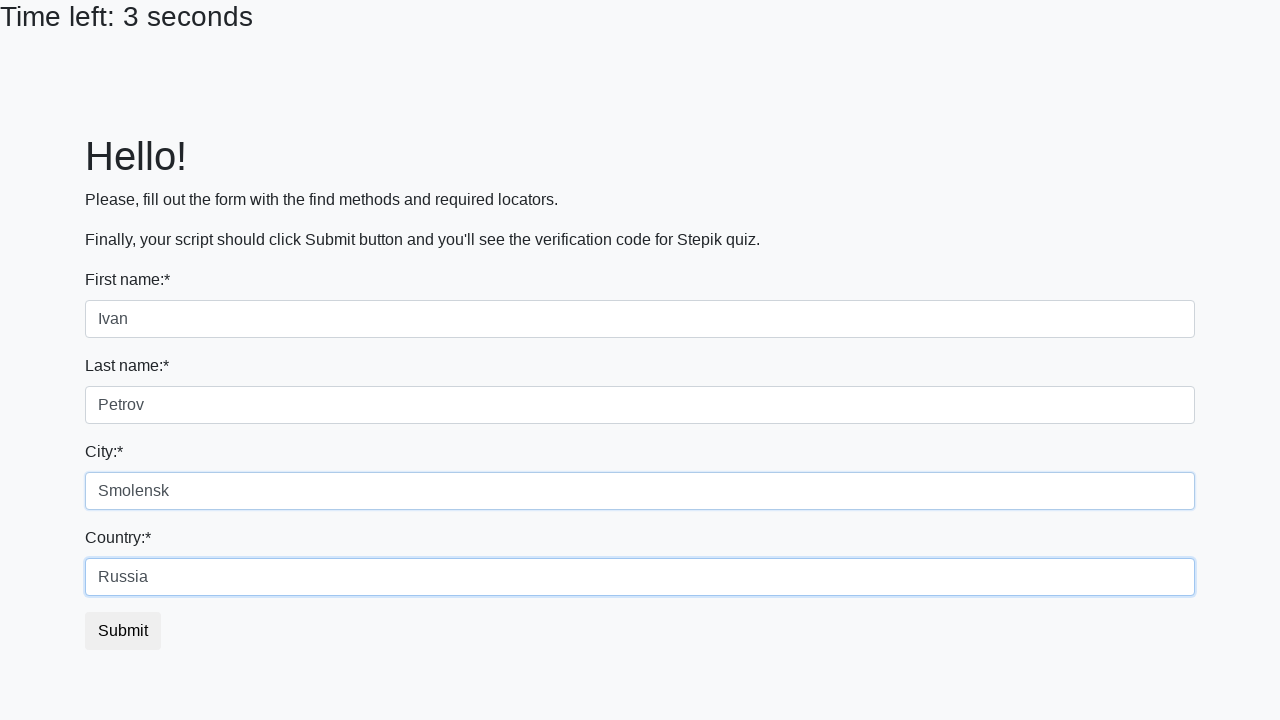

Clicked submit button to submit the registration form at (123, 631) on button.btn
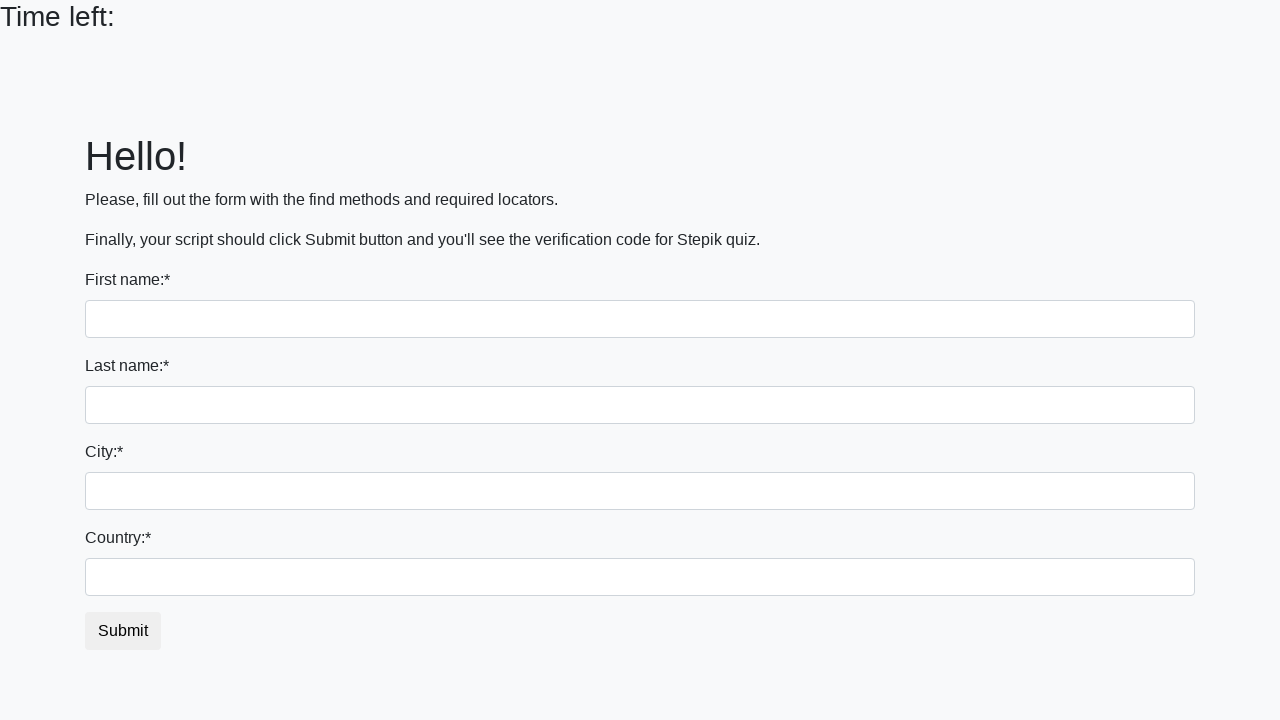

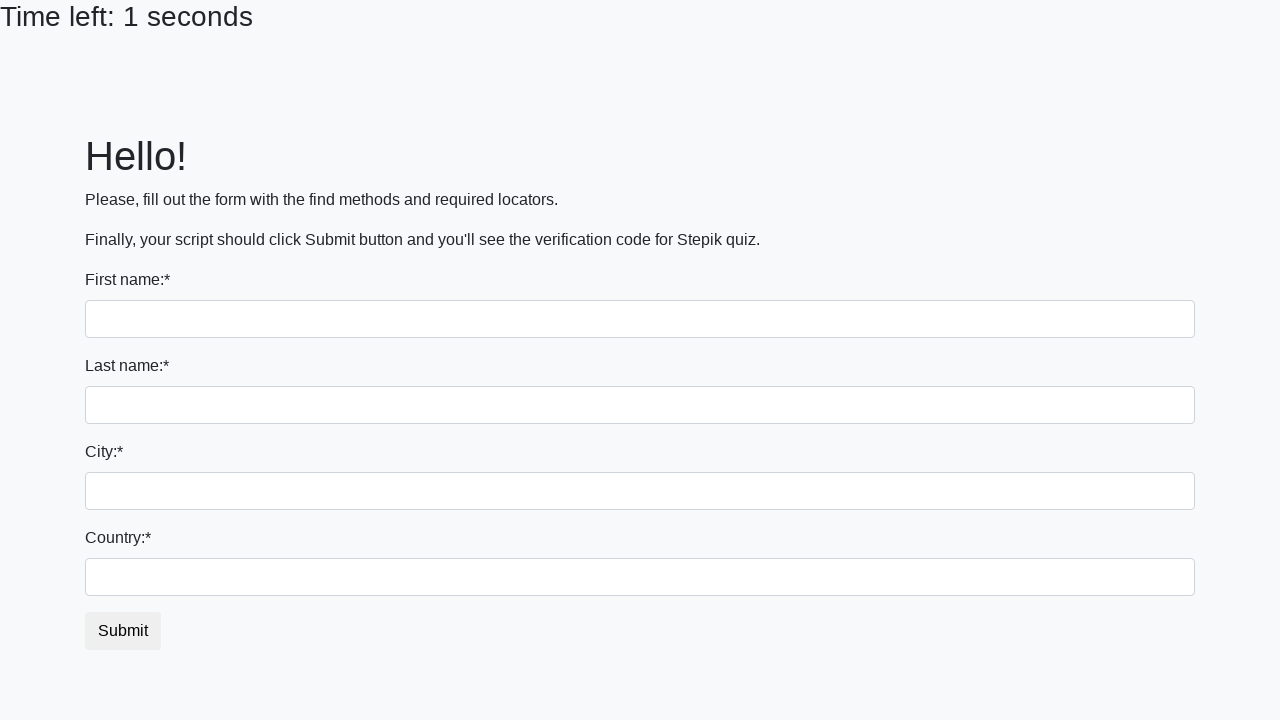